Tests dropdown functionality by selecting options from a dropdown list and verifying the selected values. First selects option 1 and verifies it's selected, then selects option 2 and verifies it's selected.

Starting URL: http://the-internet.herokuapp.com/dropdown

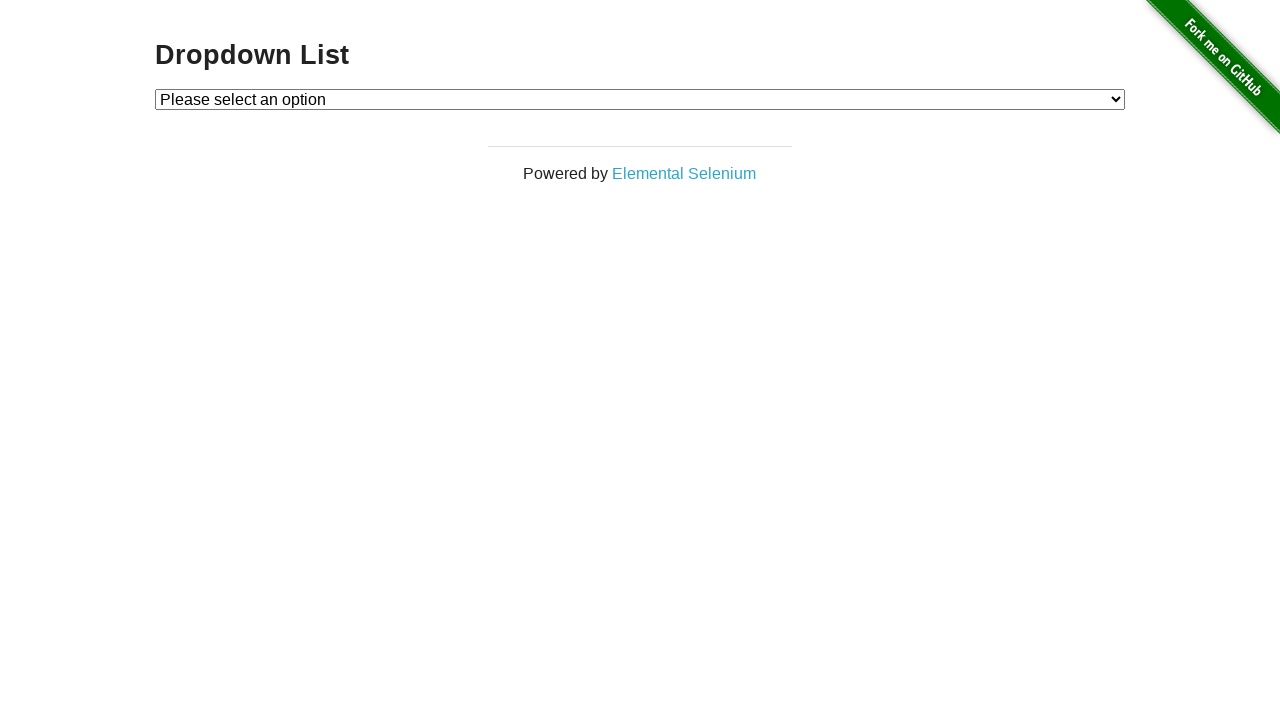

Dropdown element loaded and ready
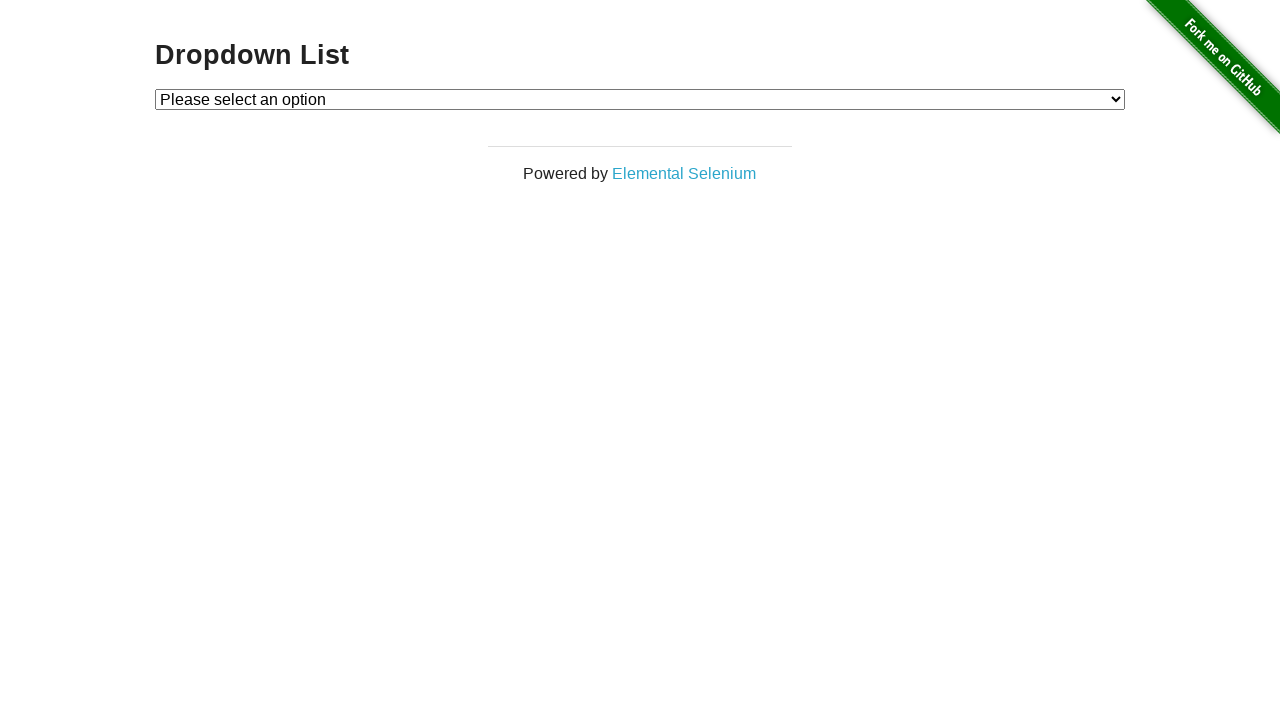

Selected option 1 from dropdown list on #dropdown
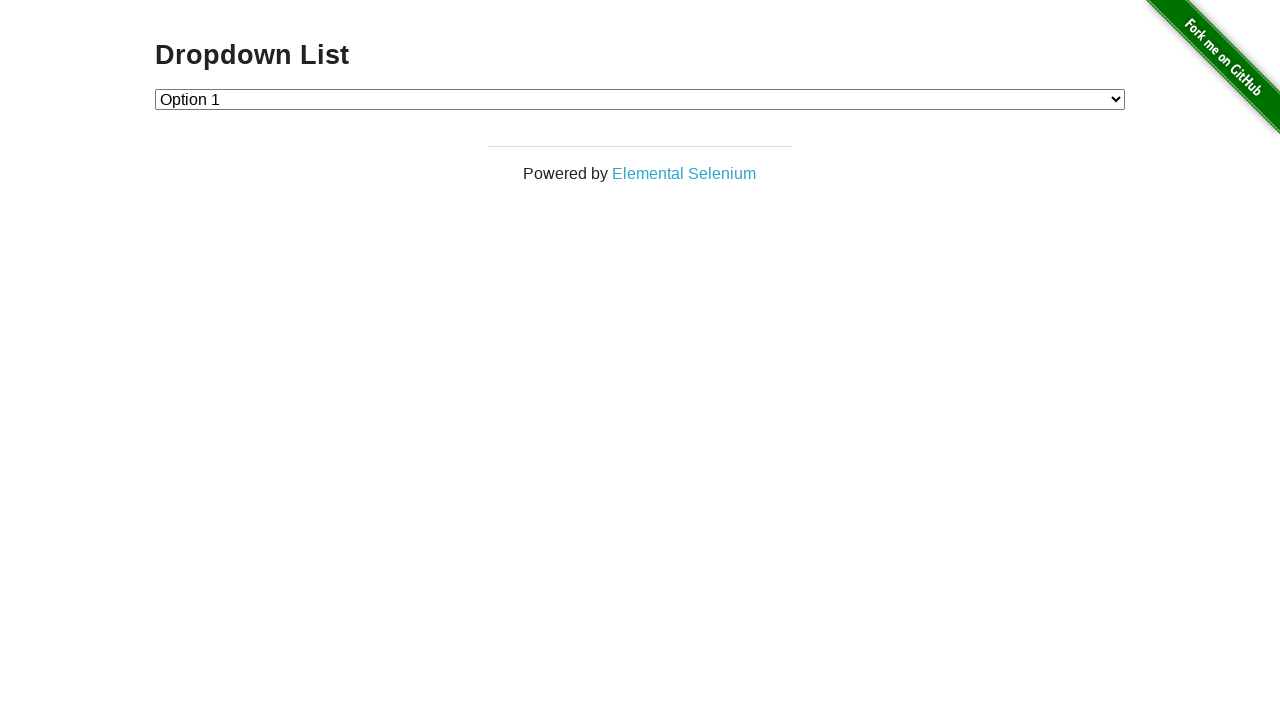

Retrieved dropdown value after selecting option 1
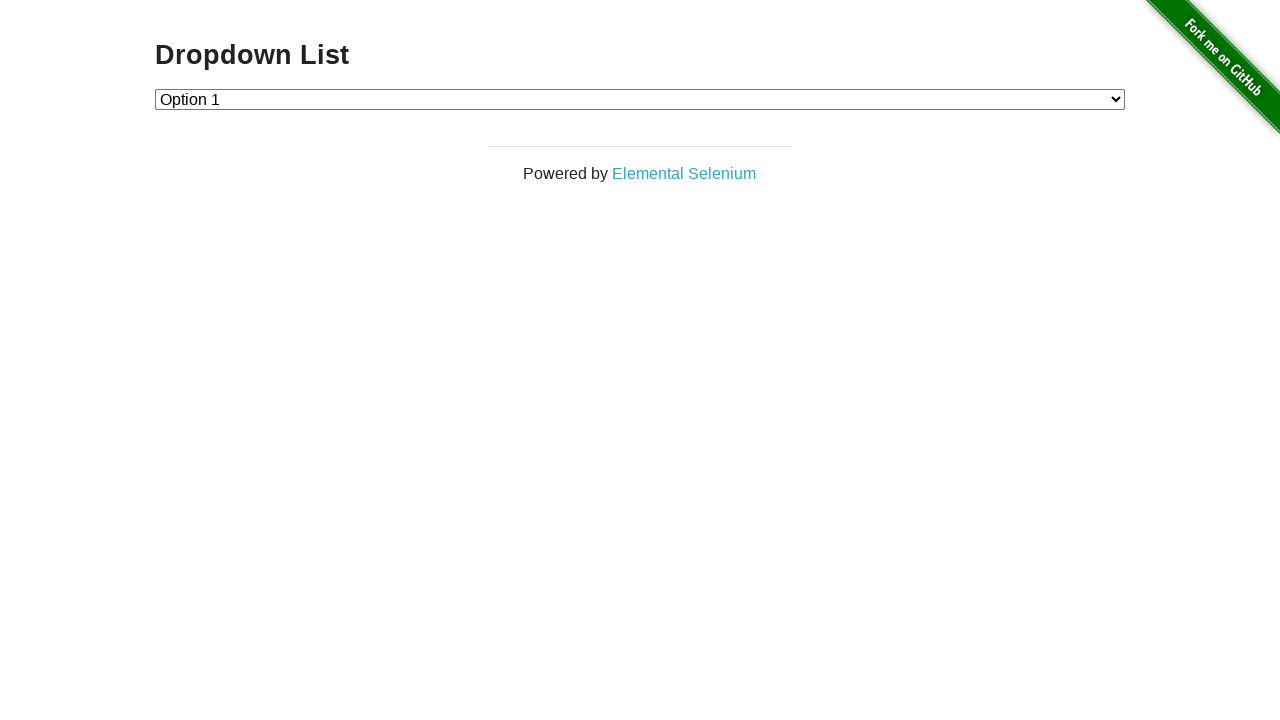

Verified that option 1 is correctly selected
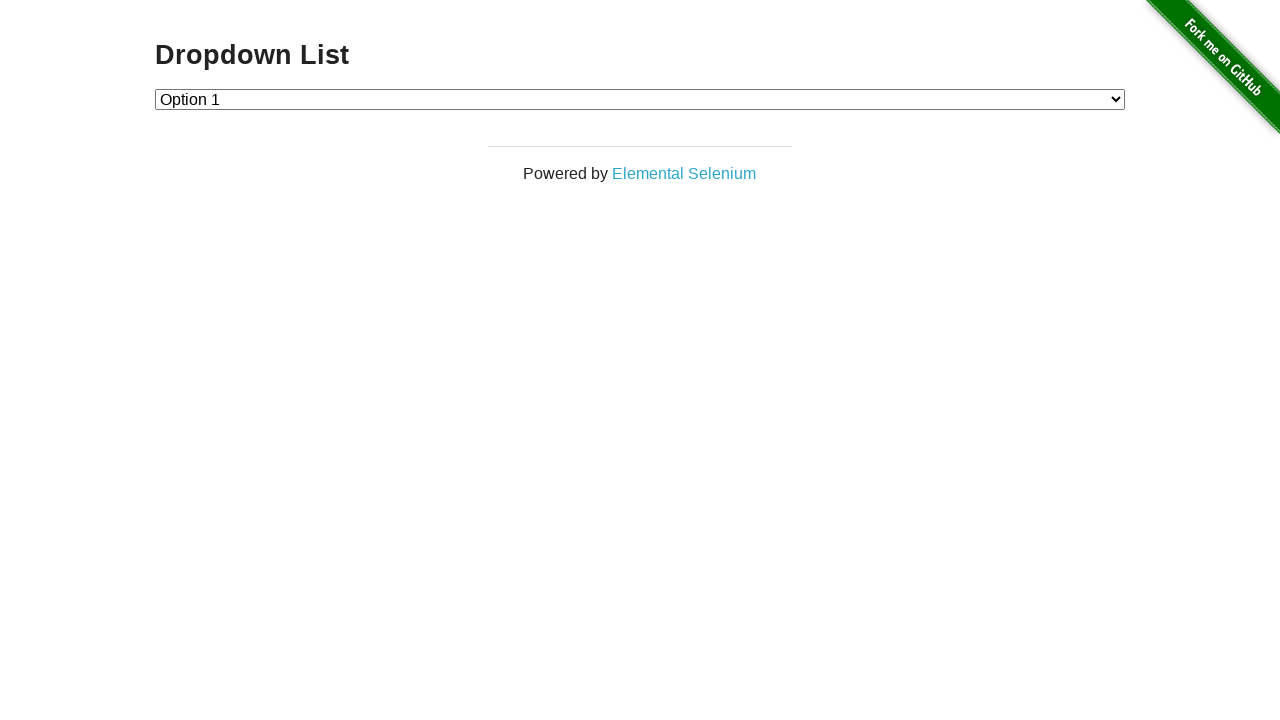

Selected option 2 from dropdown list on #dropdown
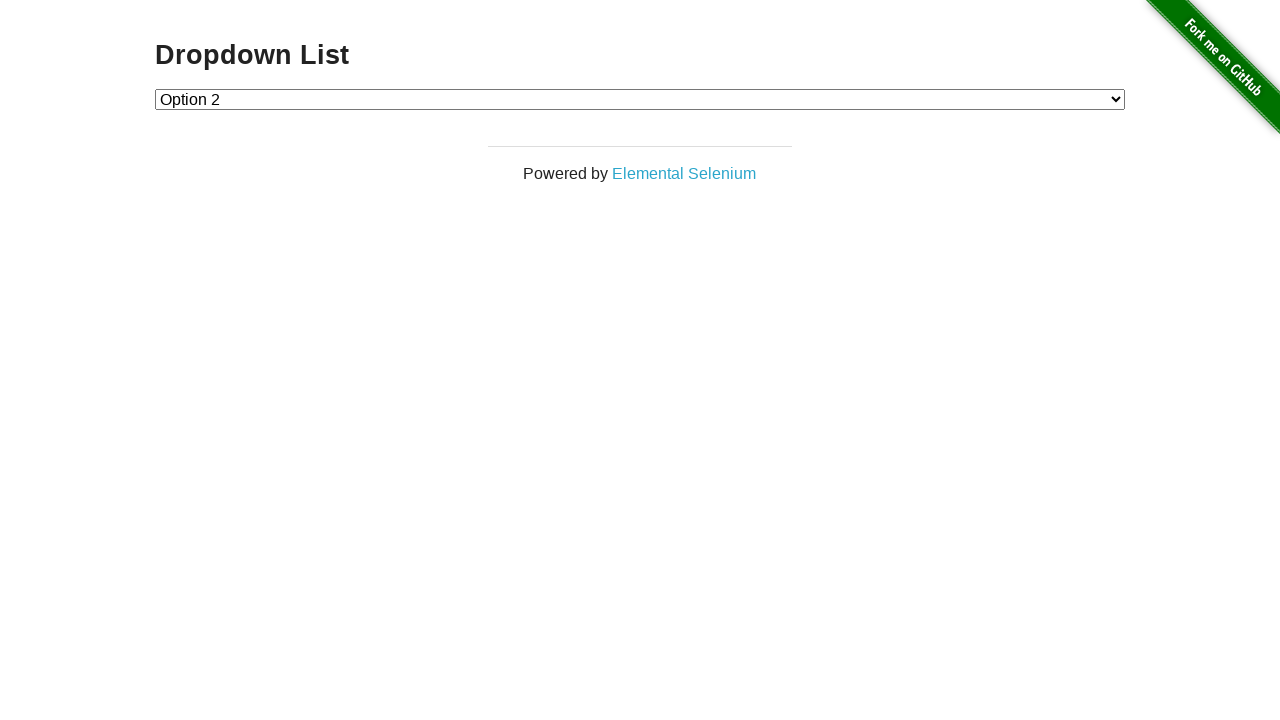

Retrieved dropdown value after selecting option 2
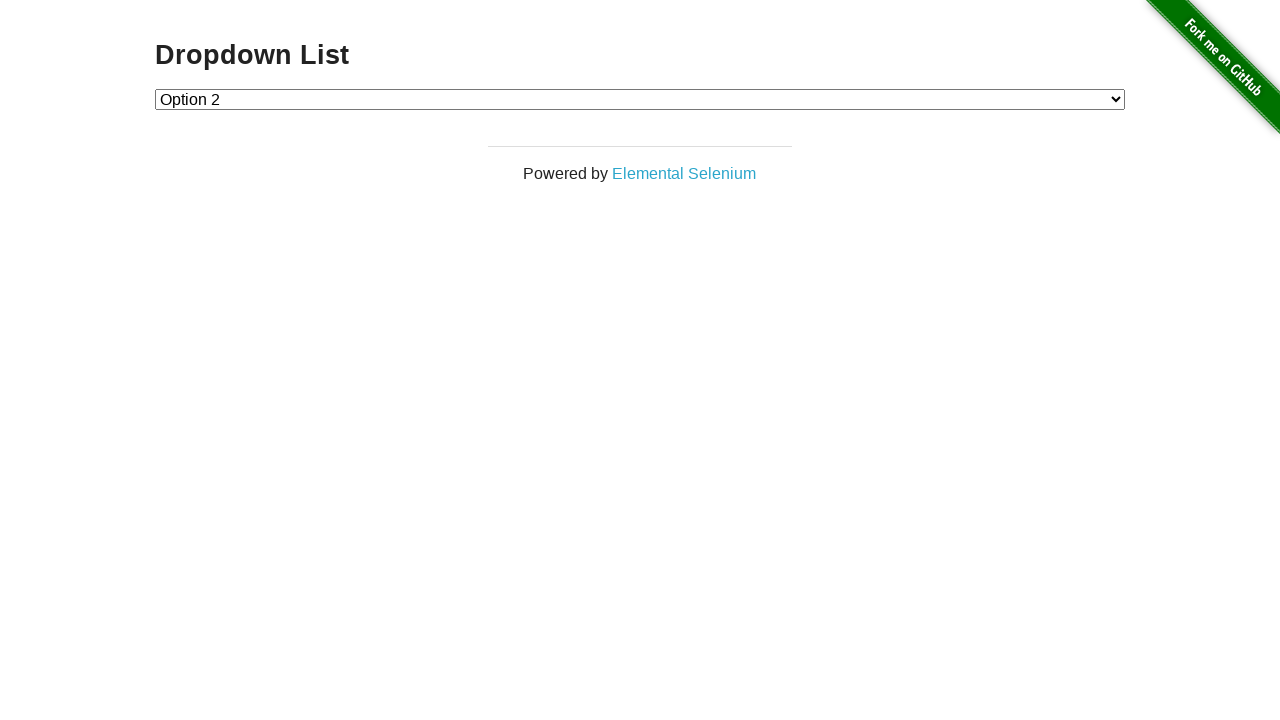

Verified that option 2 is correctly selected
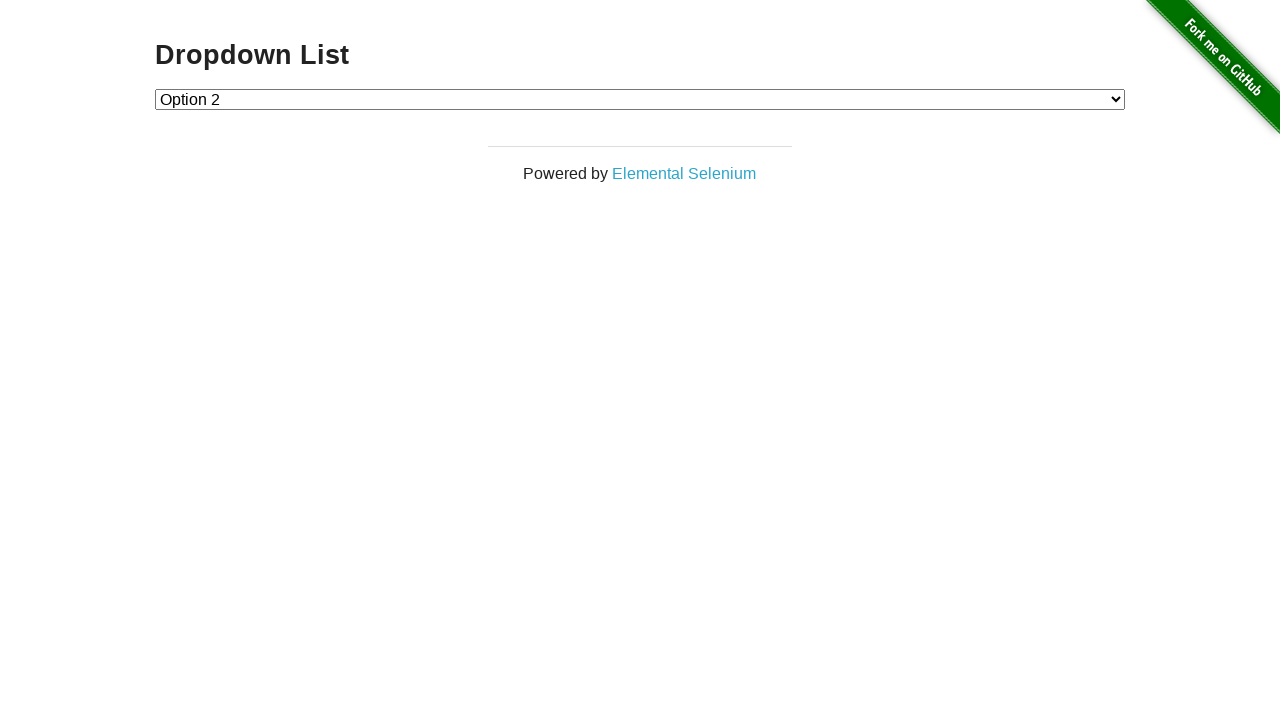

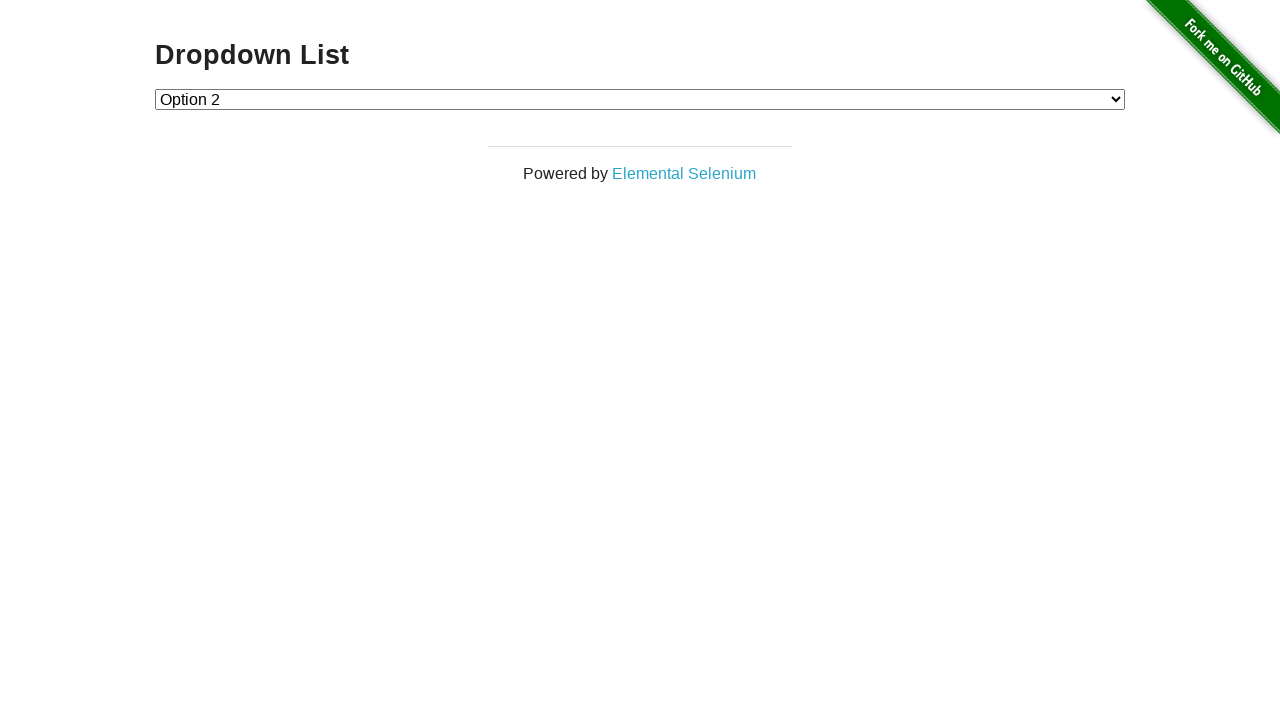